Tests JavaScript alert dialogs by triggering different alert types and interacting with them

Starting URL: http://the-internet.herokuapp.com/

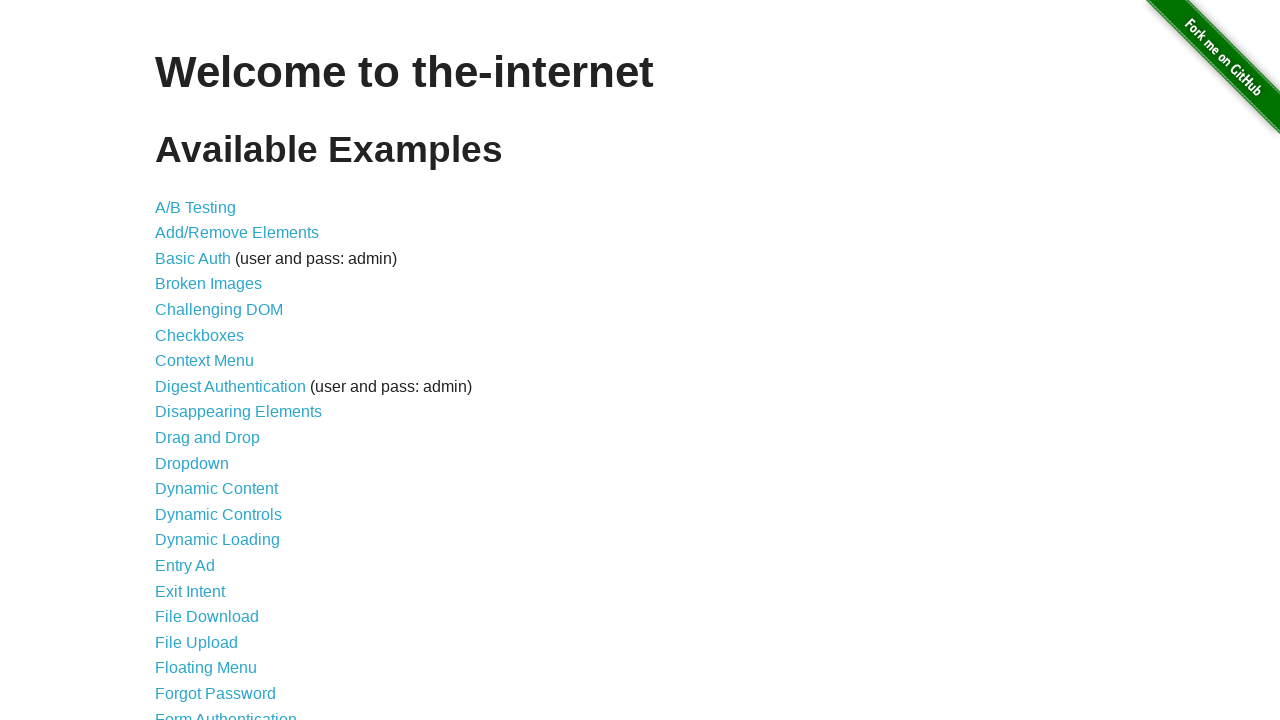

Clicked on JavaScript Alerts link at (214, 361) on text=JavaScript Alerts
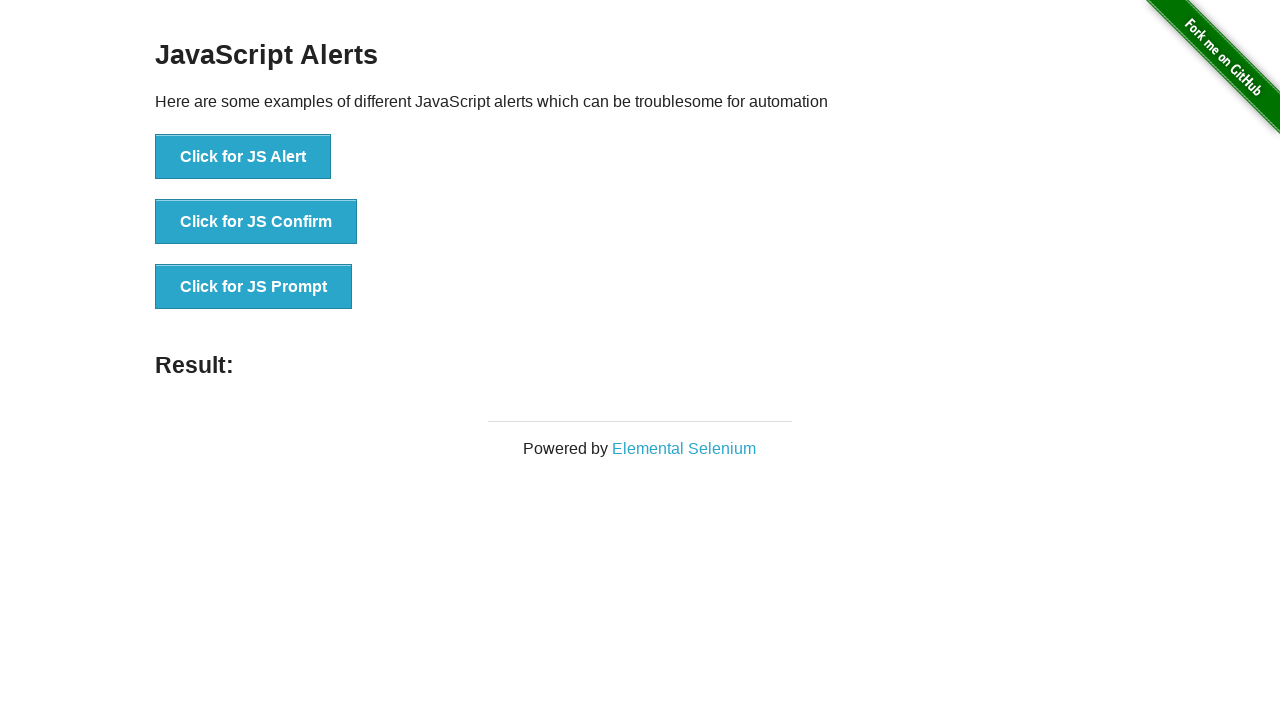

Clicked button to trigger JS Alert dialog at (243, 157) on button:has-text('Click for JS Alert')
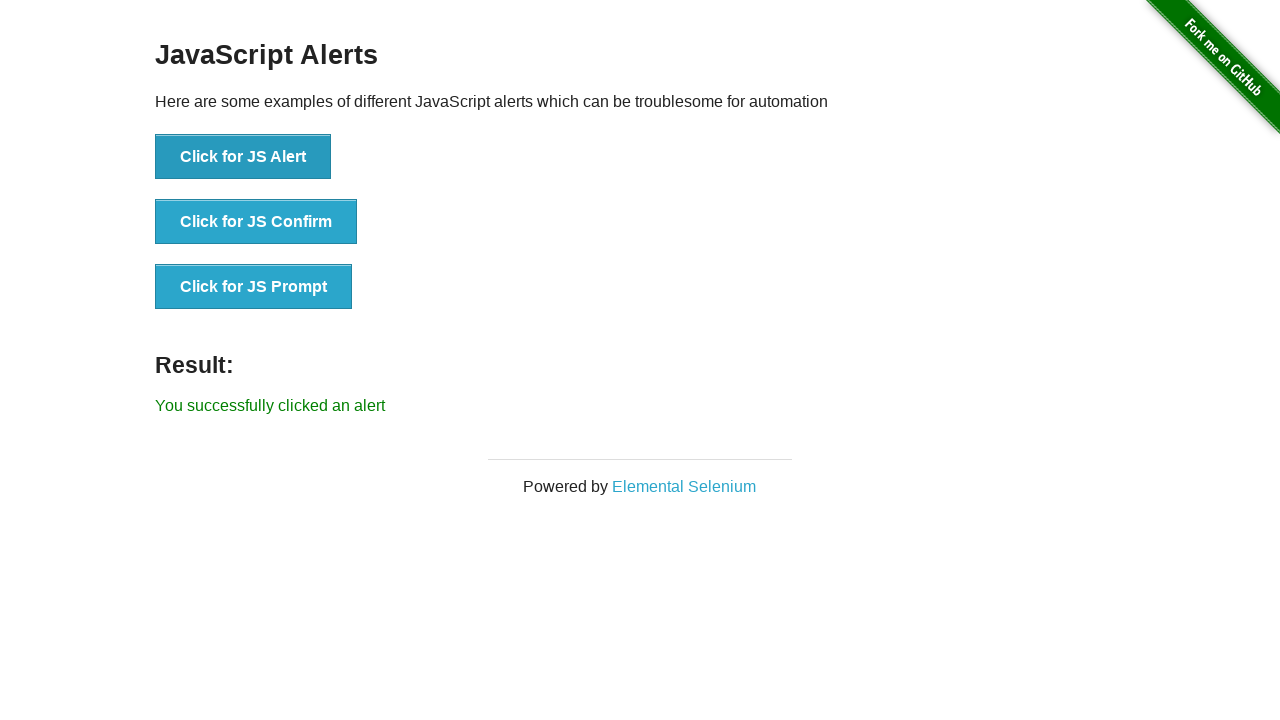

Set up dialog handler to accept alerts
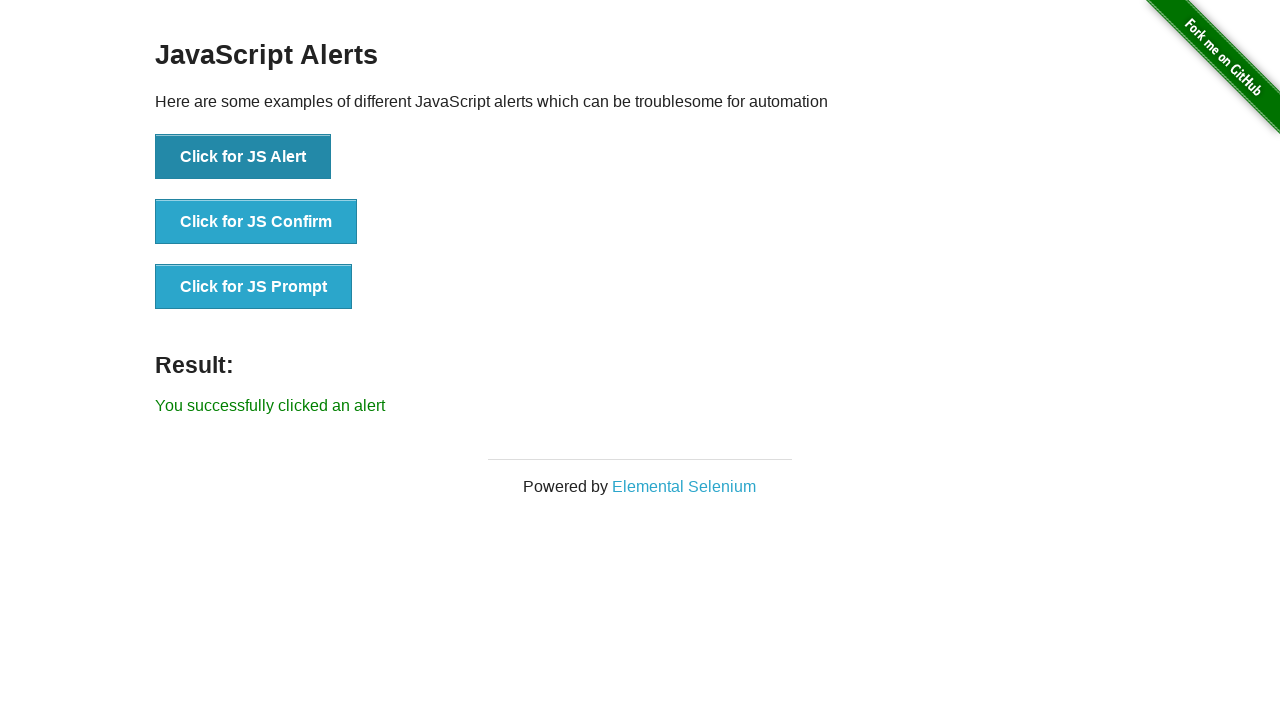

Clicked button to trigger JS Confirm dialog at (256, 222) on button:has-text('Click for JS Confirm')
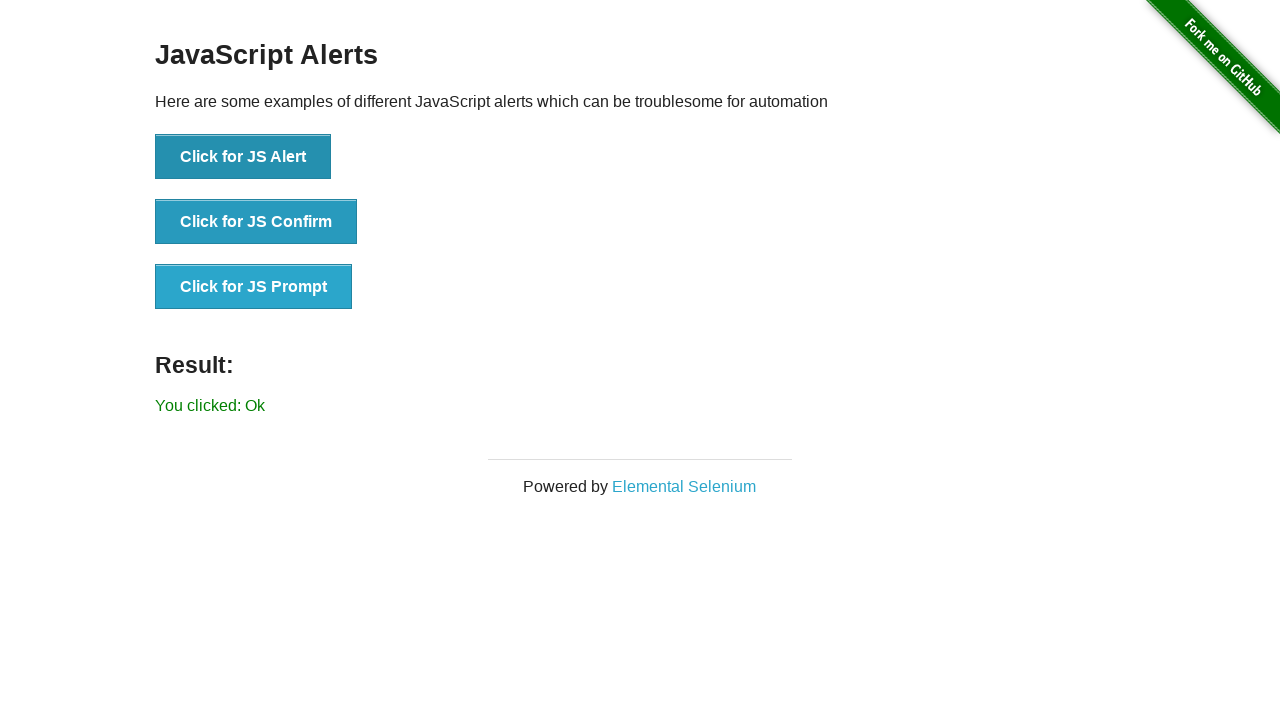

Set up dialog handler to dismiss alerts
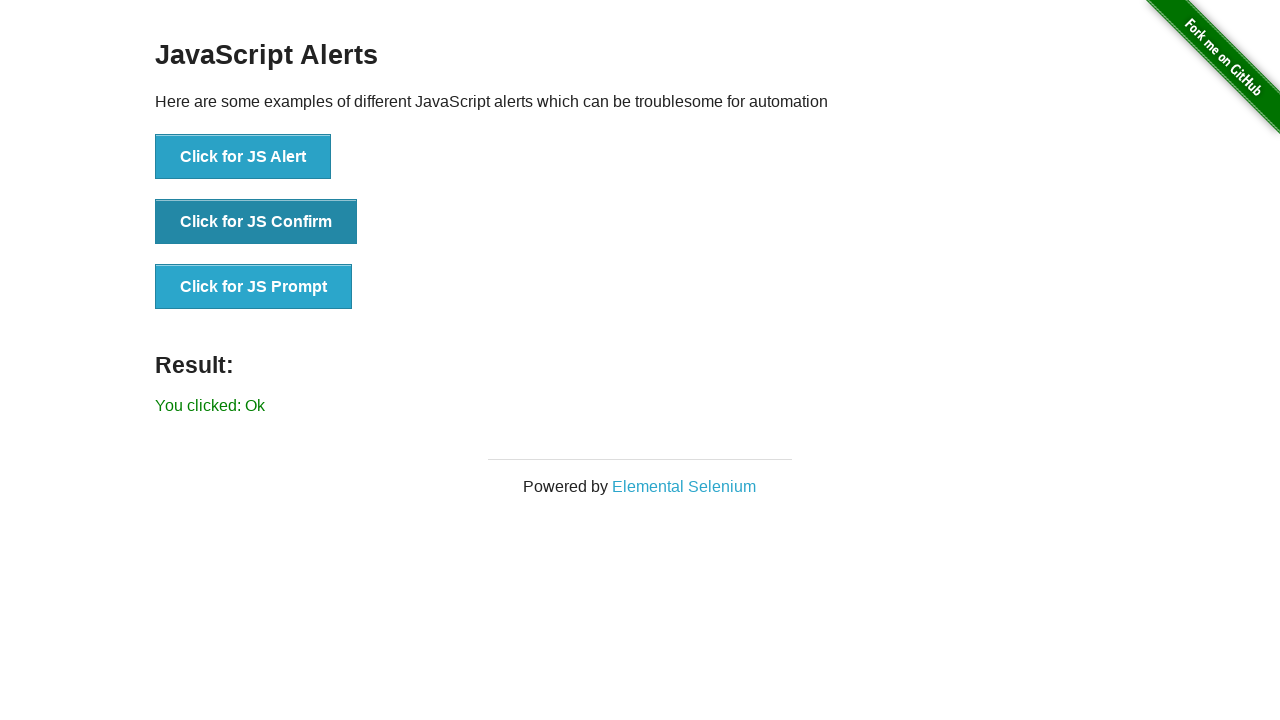

Set up dialog handler to accept prompt with text 'lmao'
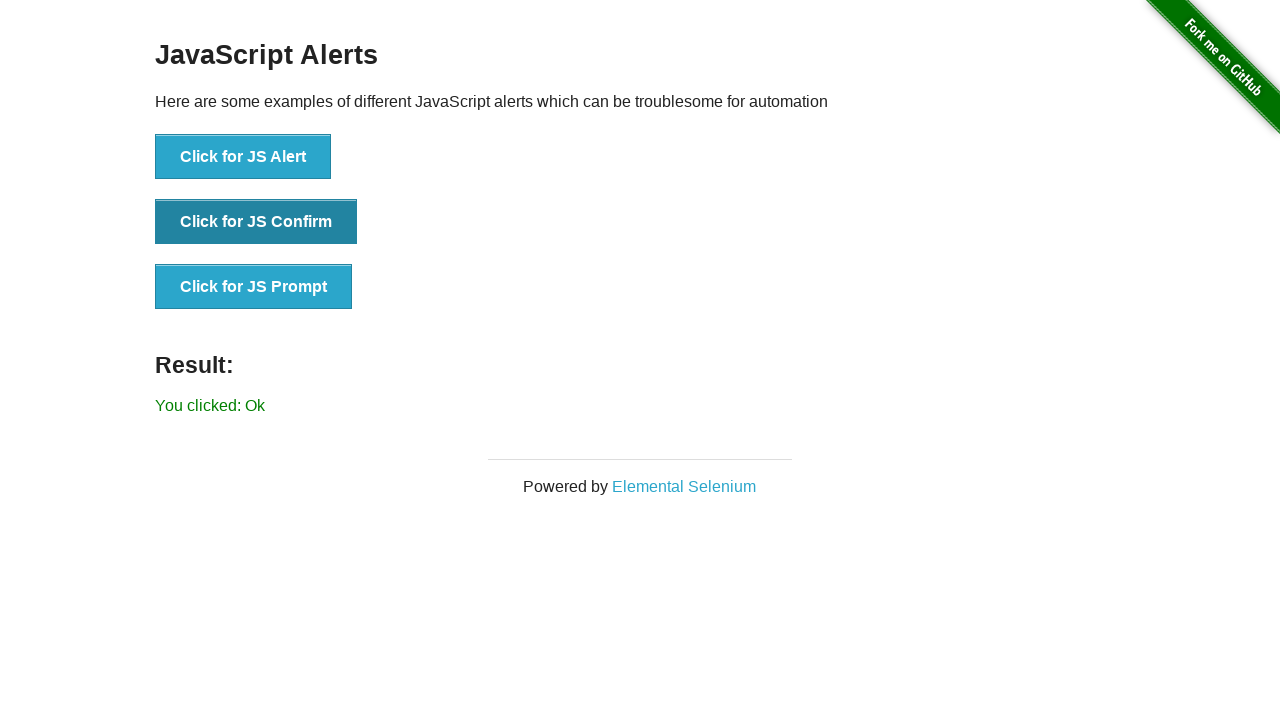

Clicked button to trigger JS Prompt dialog at (254, 287) on button:has-text('Click for JS Prompt')
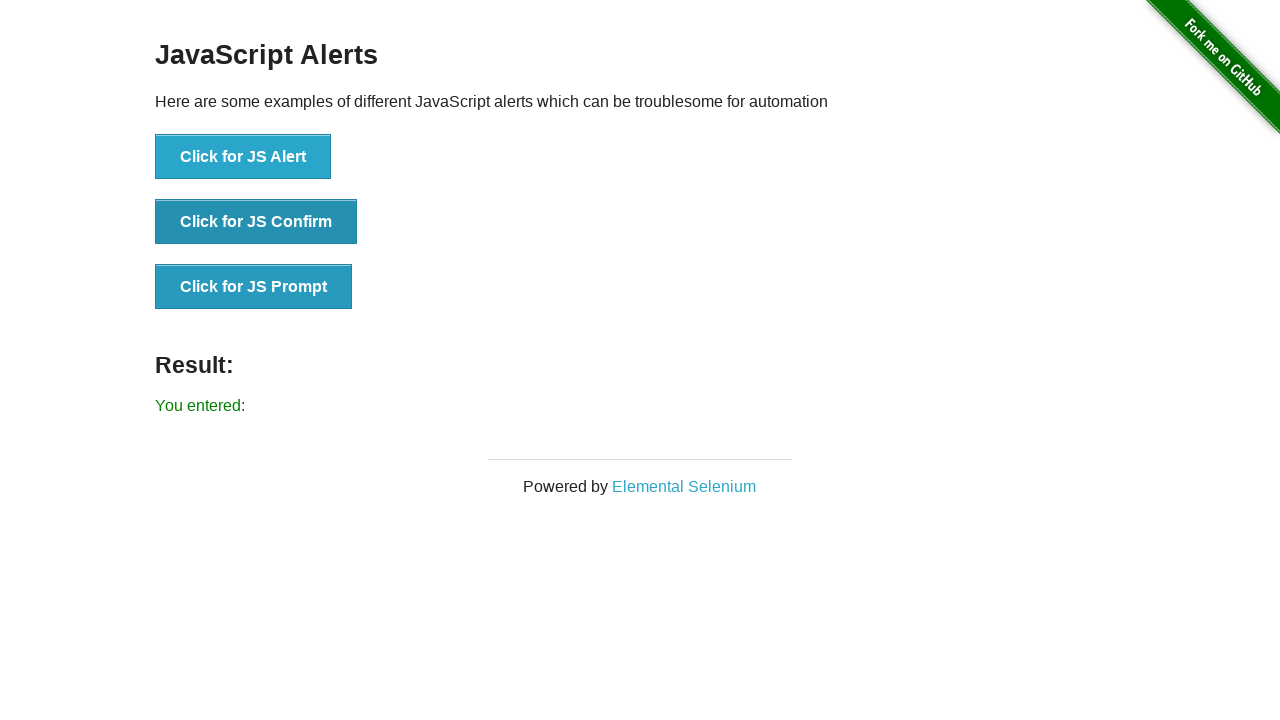

Waited for result element to appear on page
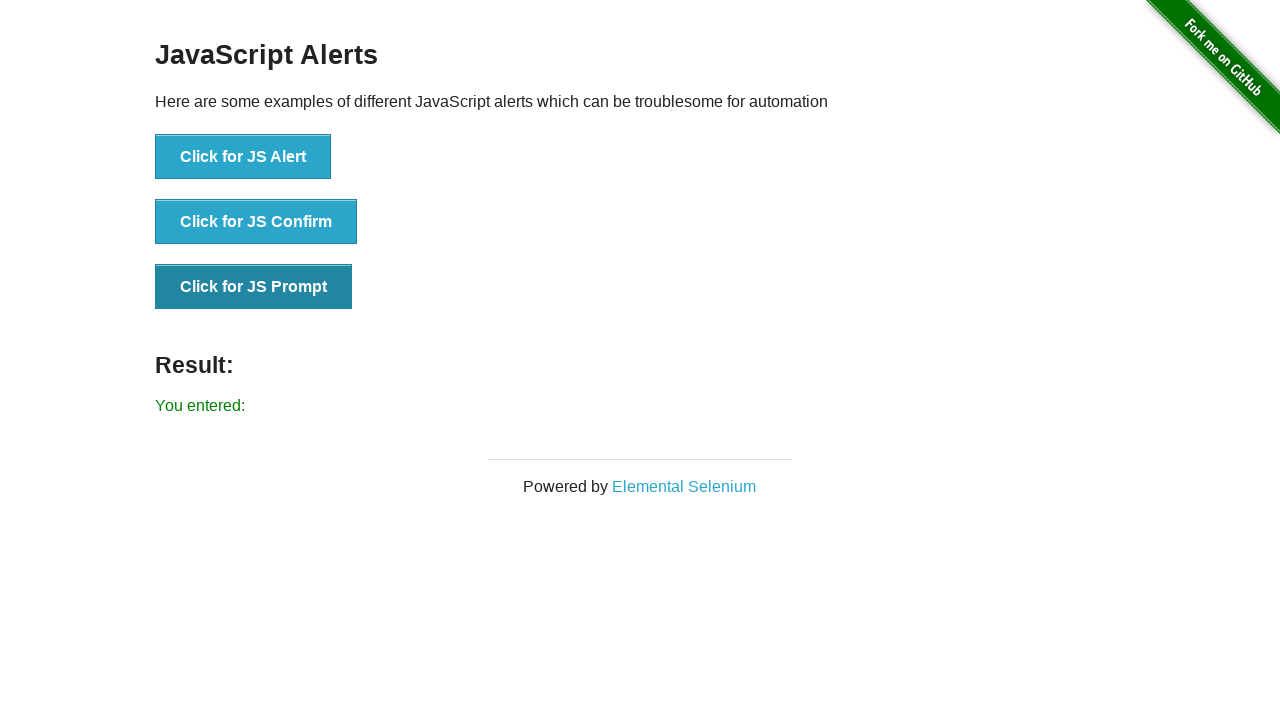

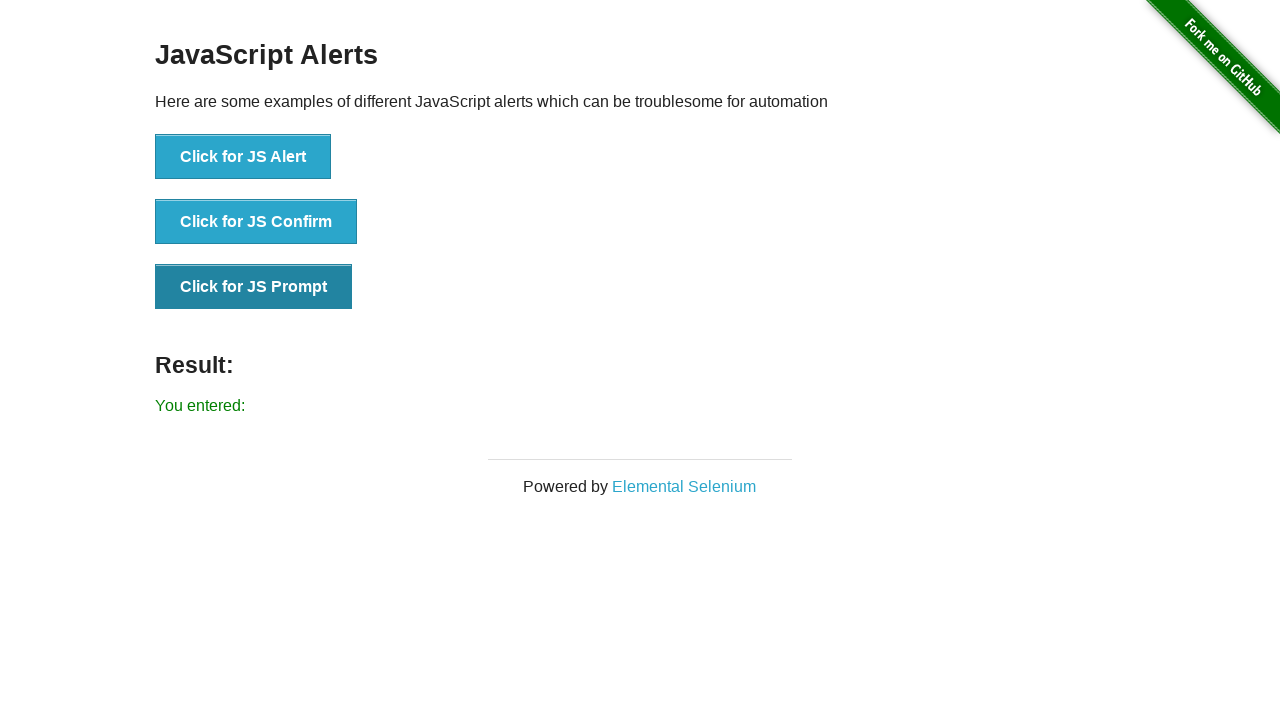